Tests the Add/Remove Elements functionality by clicking to add 9 elements, then verifying that exactly 9 delete buttons appear on the page.

Starting URL: http://the-internet.herokuapp.com

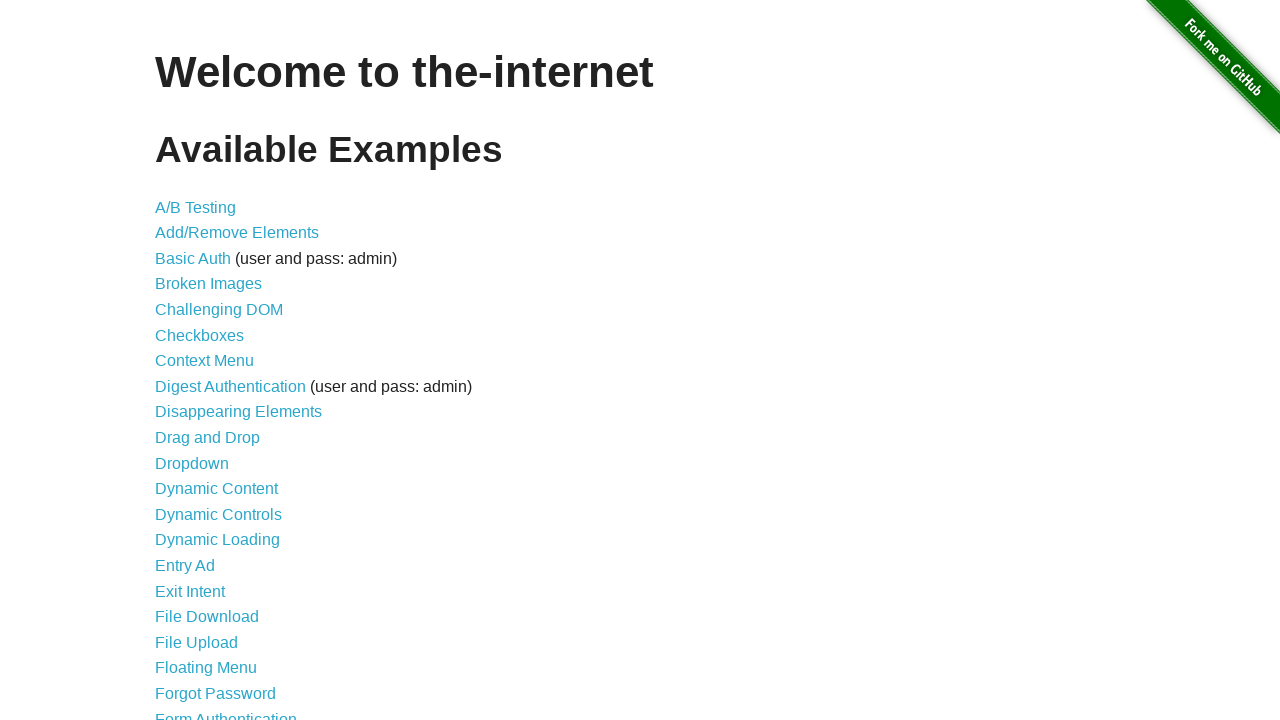

Clicked on Add/Remove Elements link from the main page at (237, 233) on a[href='/add_remove_elements/']
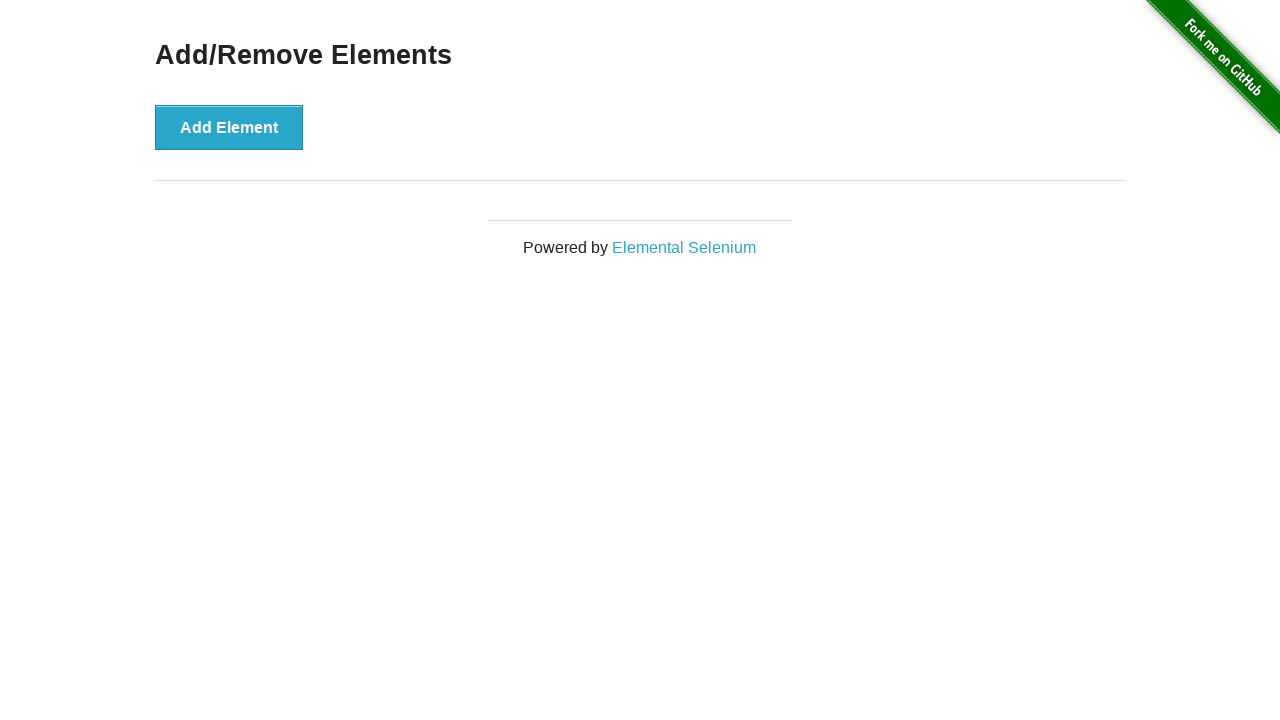

Add Element button became visible
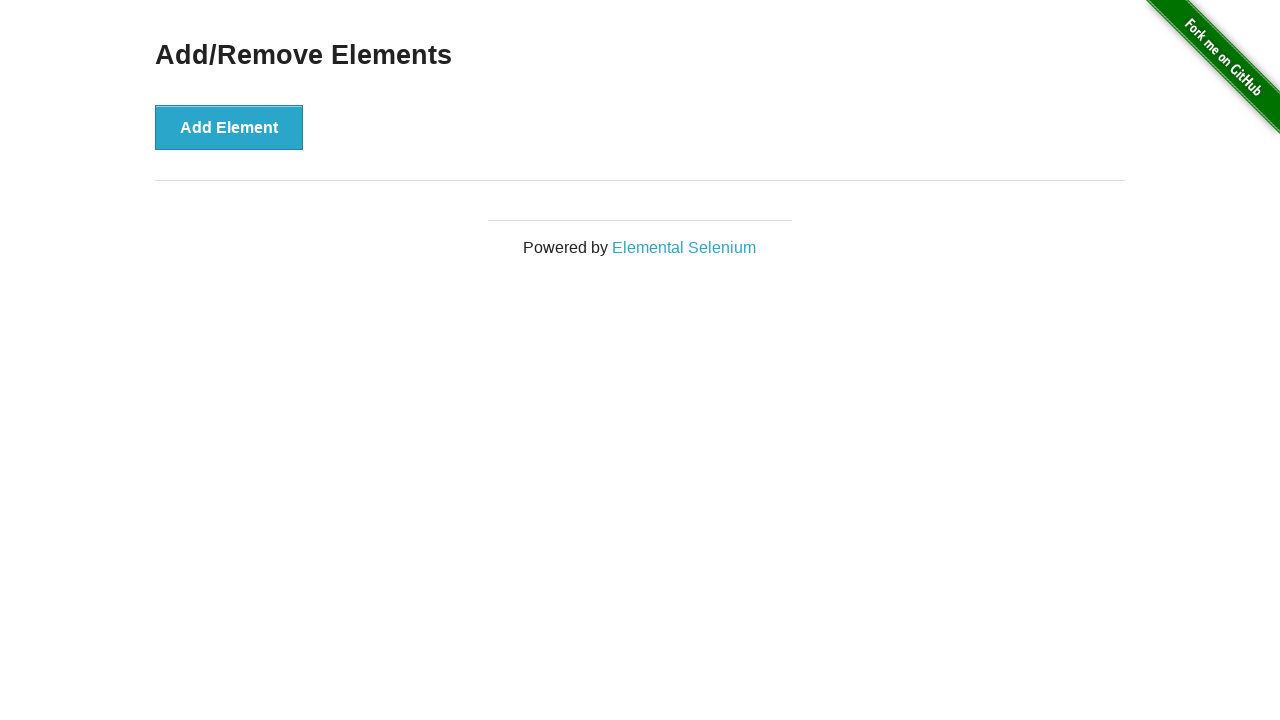

Clicked Add Element button (click 1 of 9) at (229, 127) on button[onclick='addElement()']
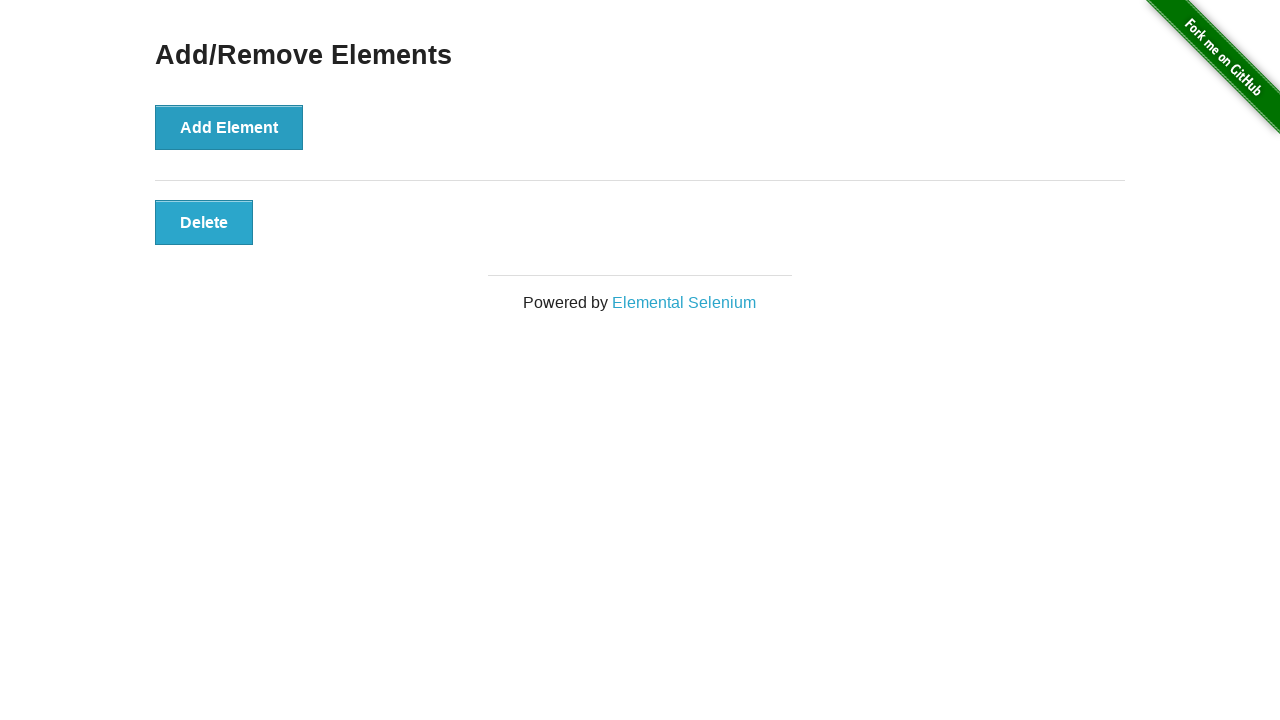

Clicked Add Element button (click 2 of 9) at (229, 127) on button[onclick='addElement()']
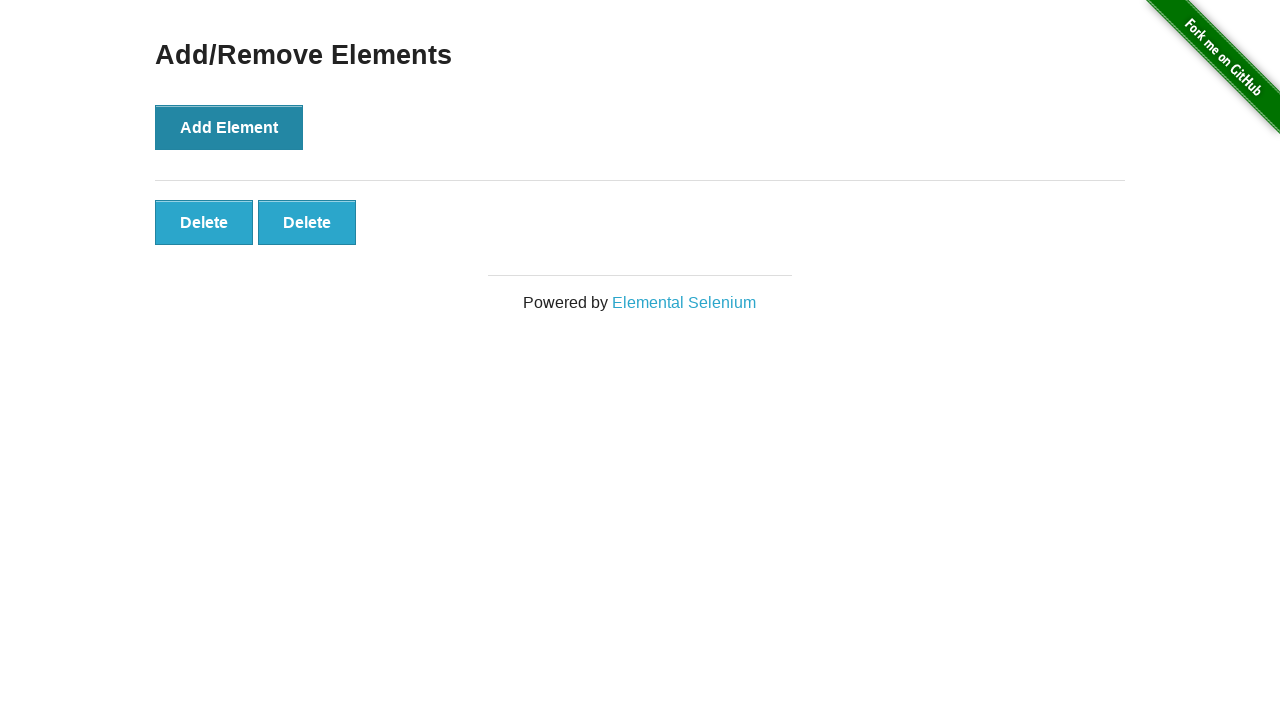

Clicked Add Element button (click 3 of 9) at (229, 127) on button[onclick='addElement()']
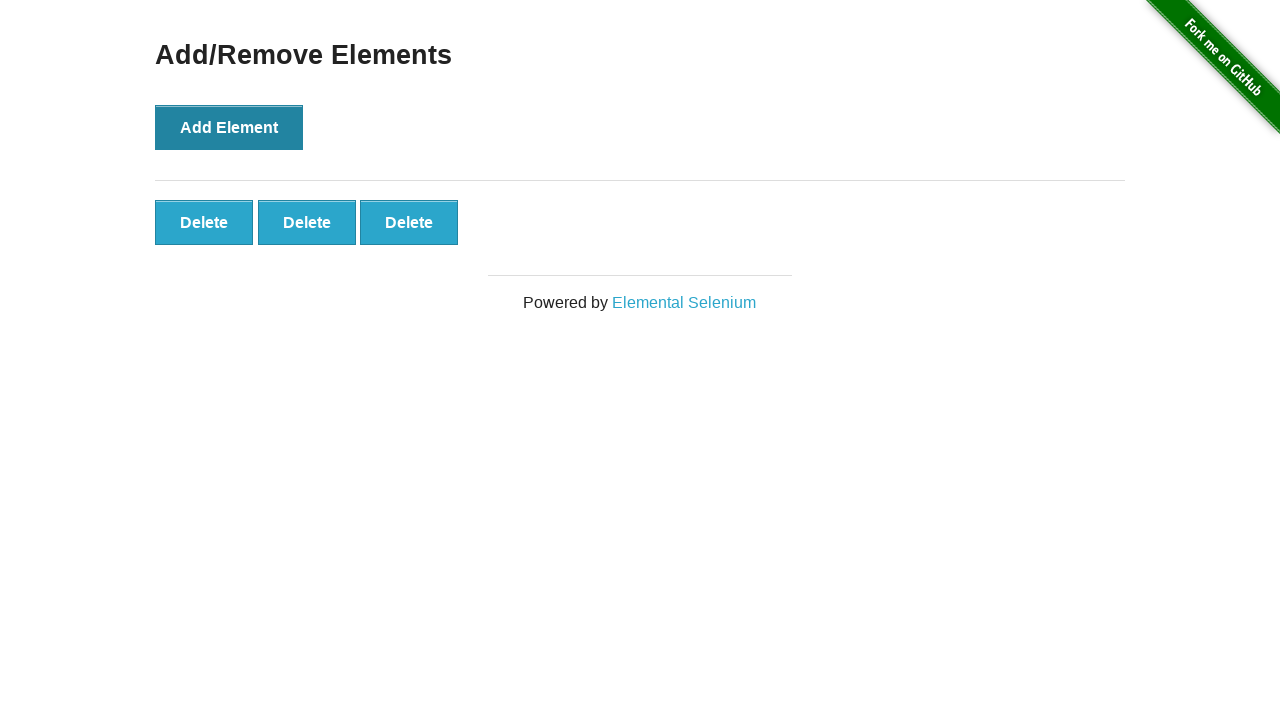

Clicked Add Element button (click 4 of 9) at (229, 127) on button[onclick='addElement()']
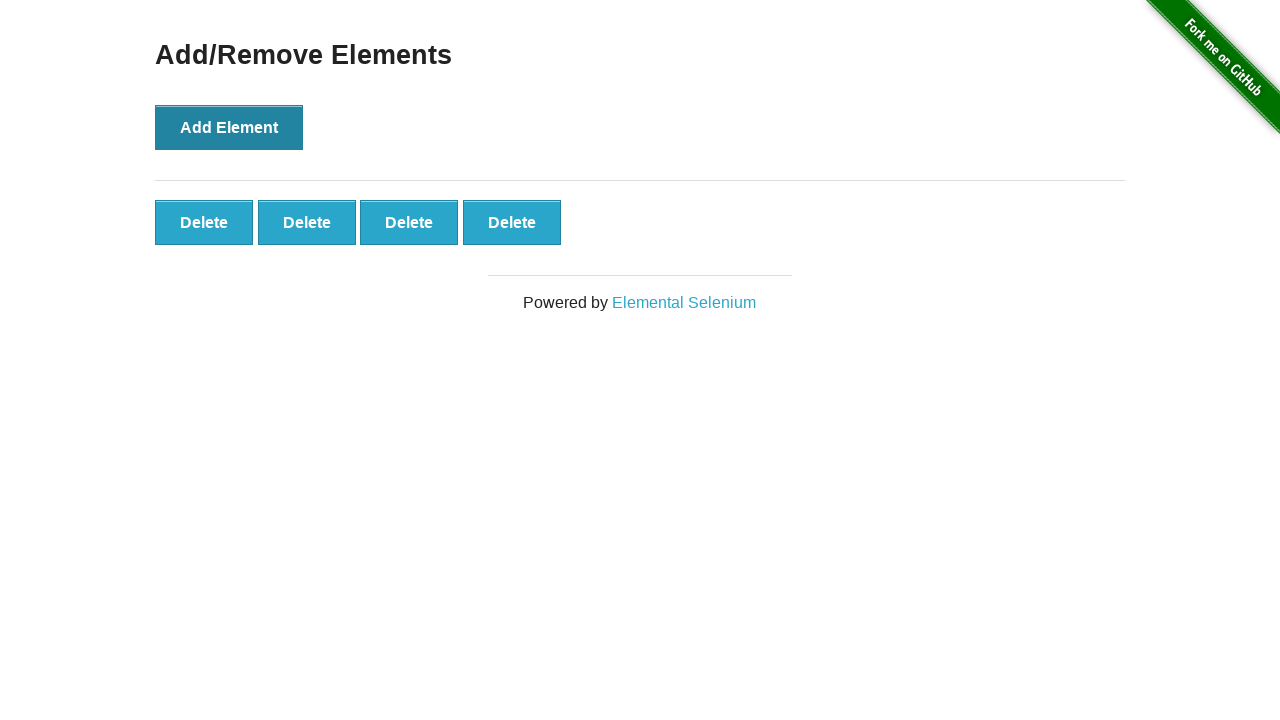

Clicked Add Element button (click 5 of 9) at (229, 127) on button[onclick='addElement()']
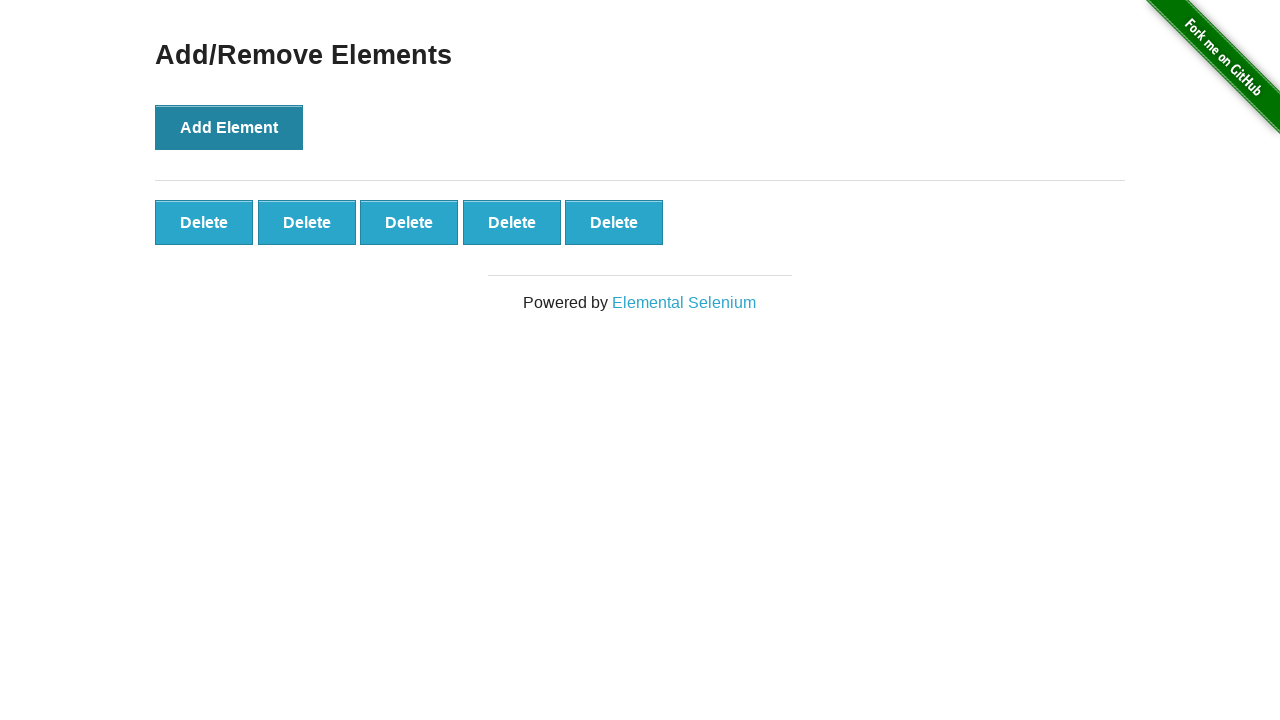

Clicked Add Element button (click 6 of 9) at (229, 127) on button[onclick='addElement()']
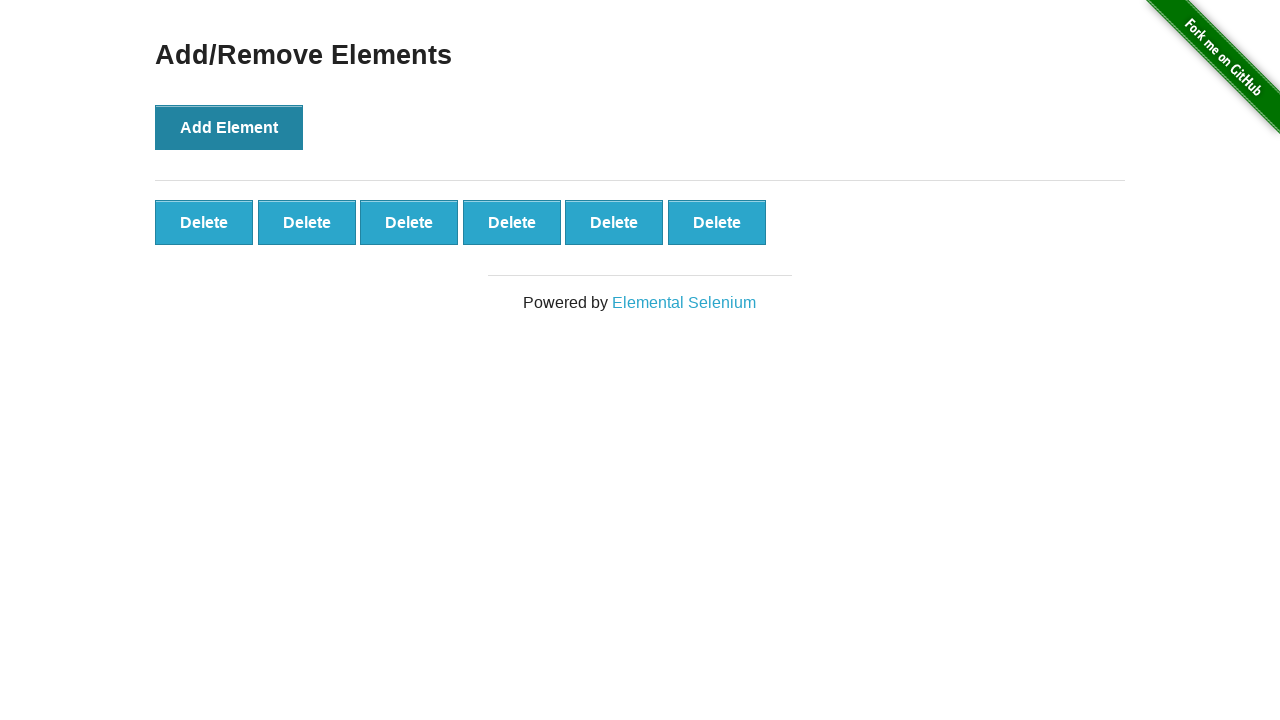

Clicked Add Element button (click 7 of 9) at (229, 127) on button[onclick='addElement()']
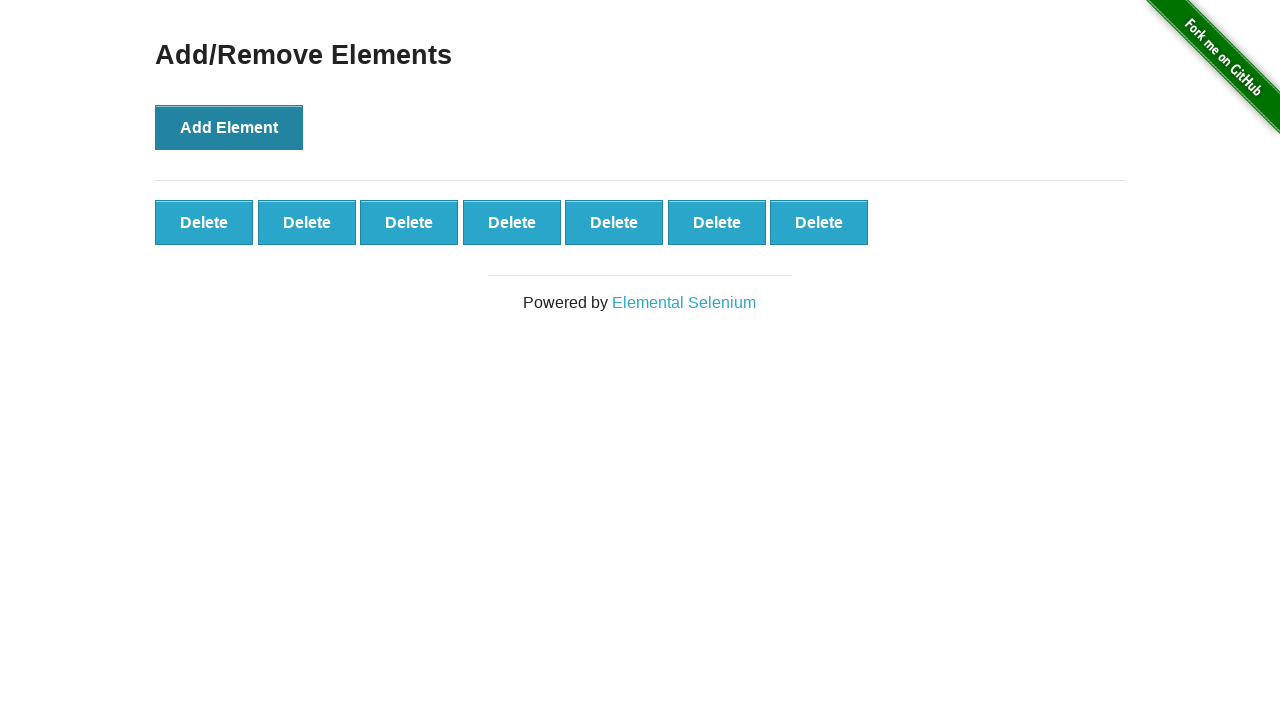

Clicked Add Element button (click 8 of 9) at (229, 127) on button[onclick='addElement()']
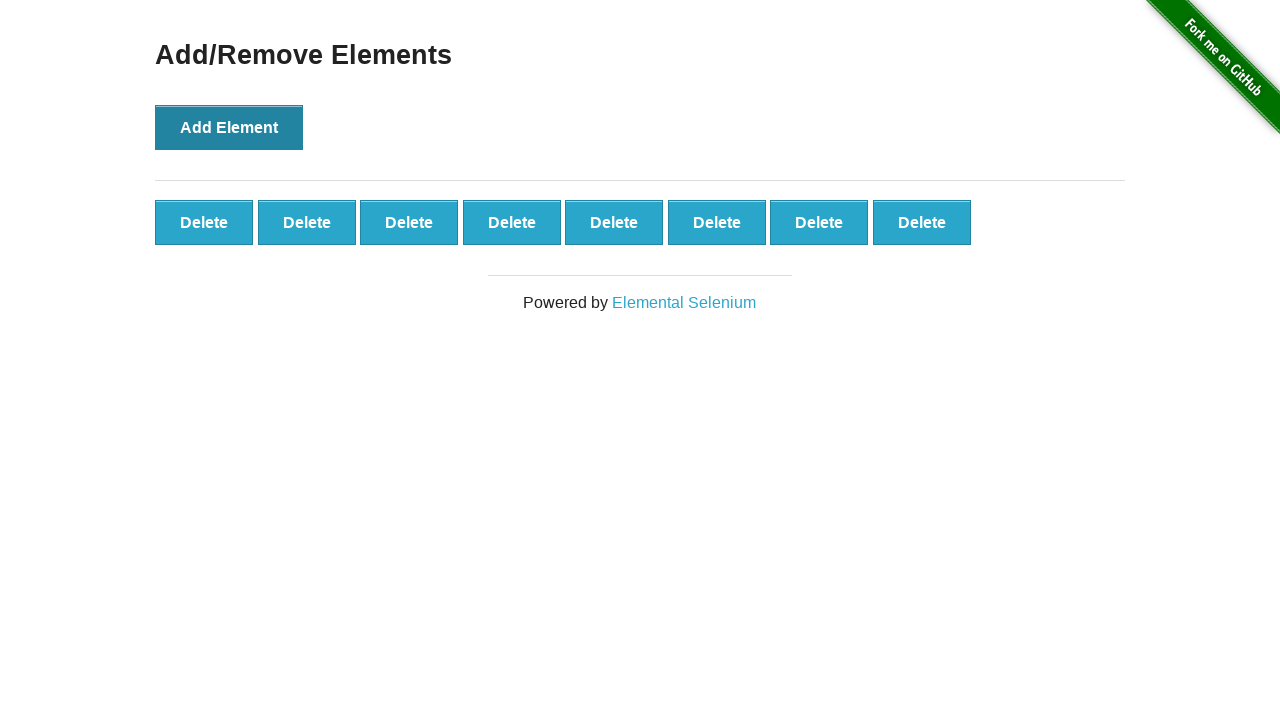

Clicked Add Element button (click 9 of 9) at (229, 127) on button[onclick='addElement()']
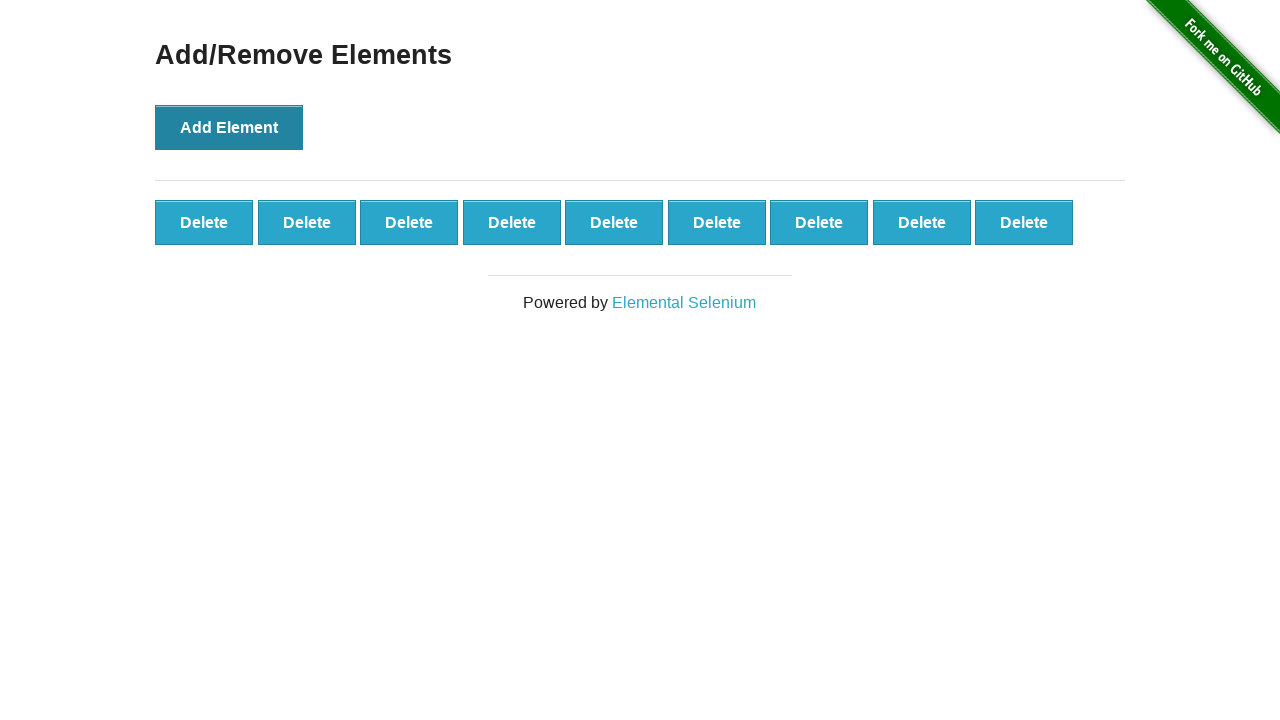

Delete buttons appeared after adding elements
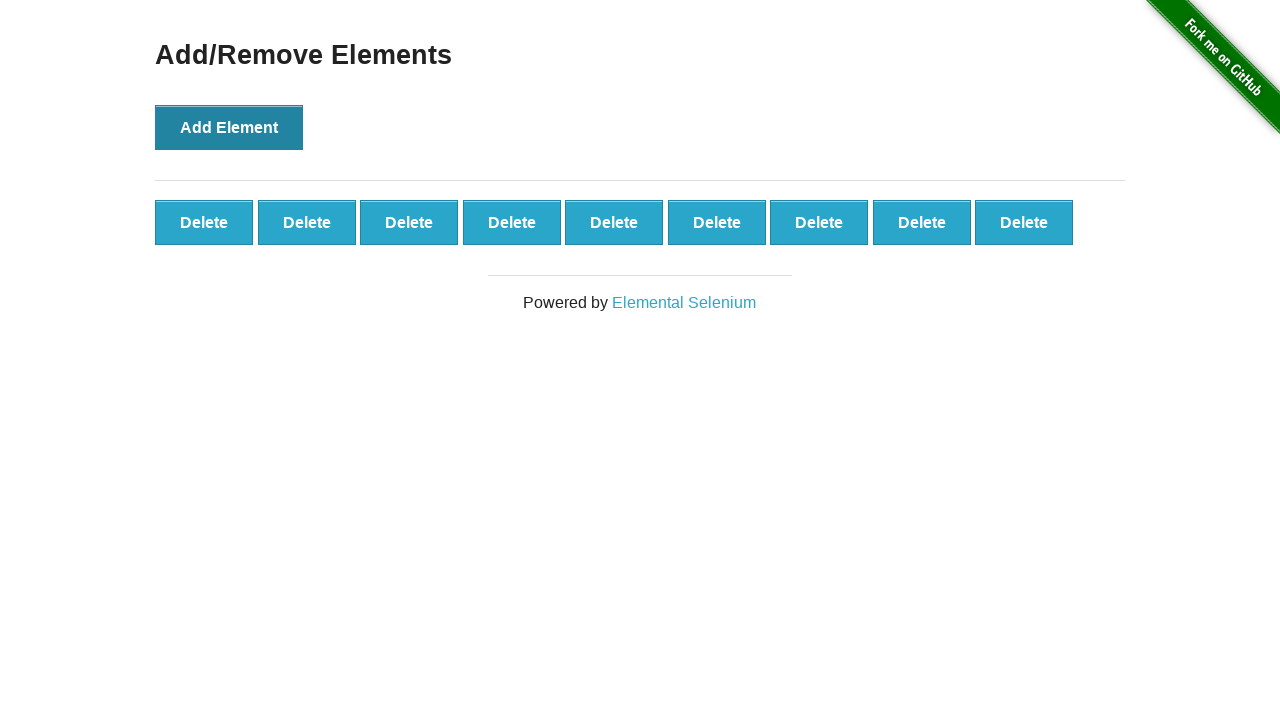

Counted 9 delete buttons on the page
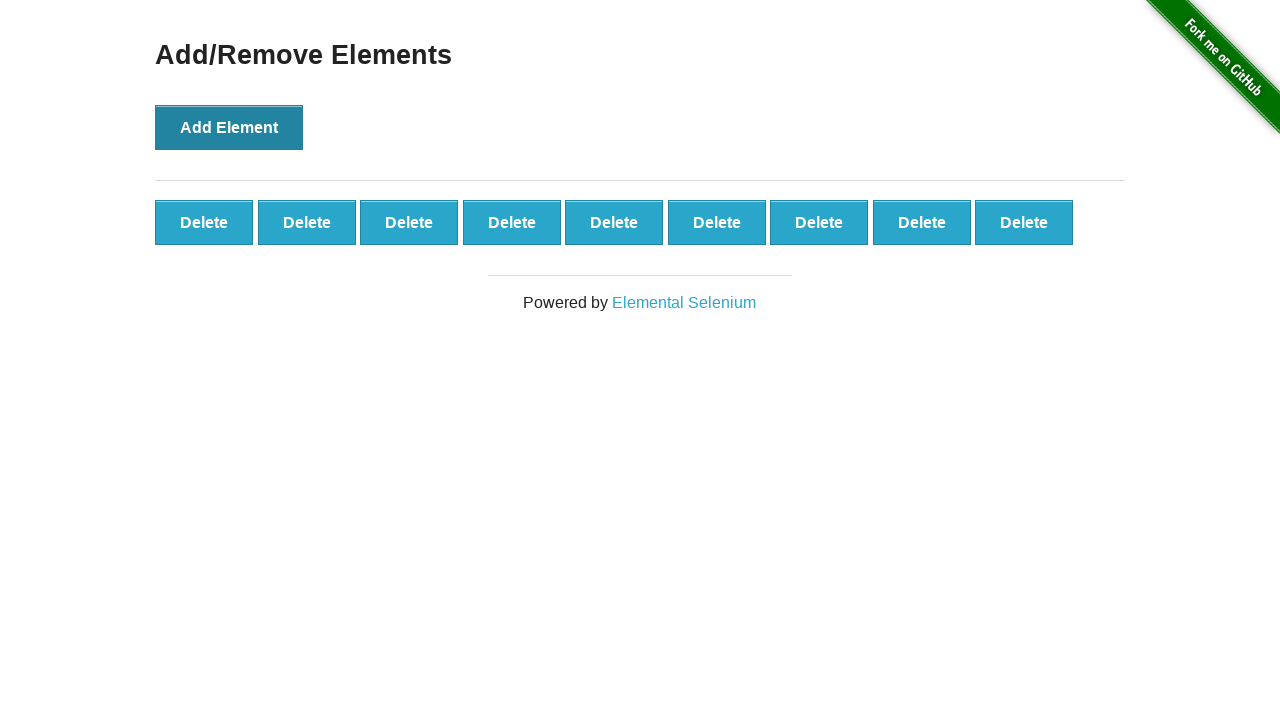

Verified that exactly 9 delete buttons are present
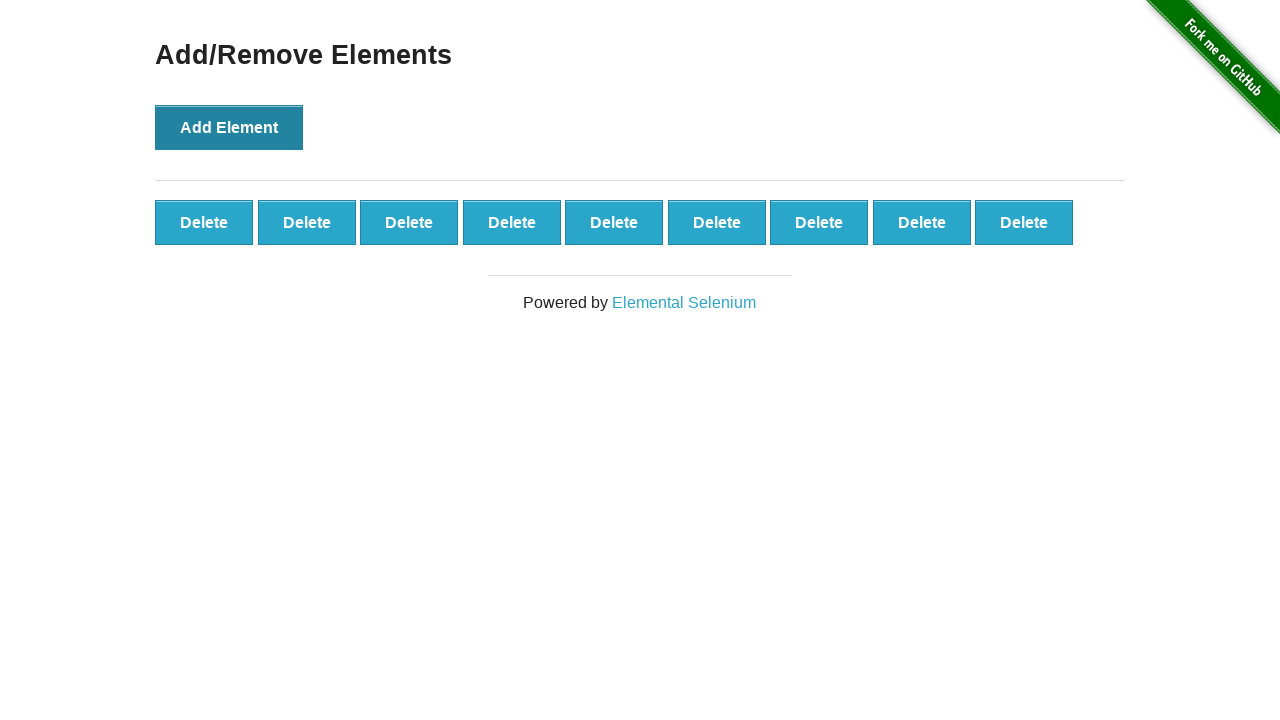

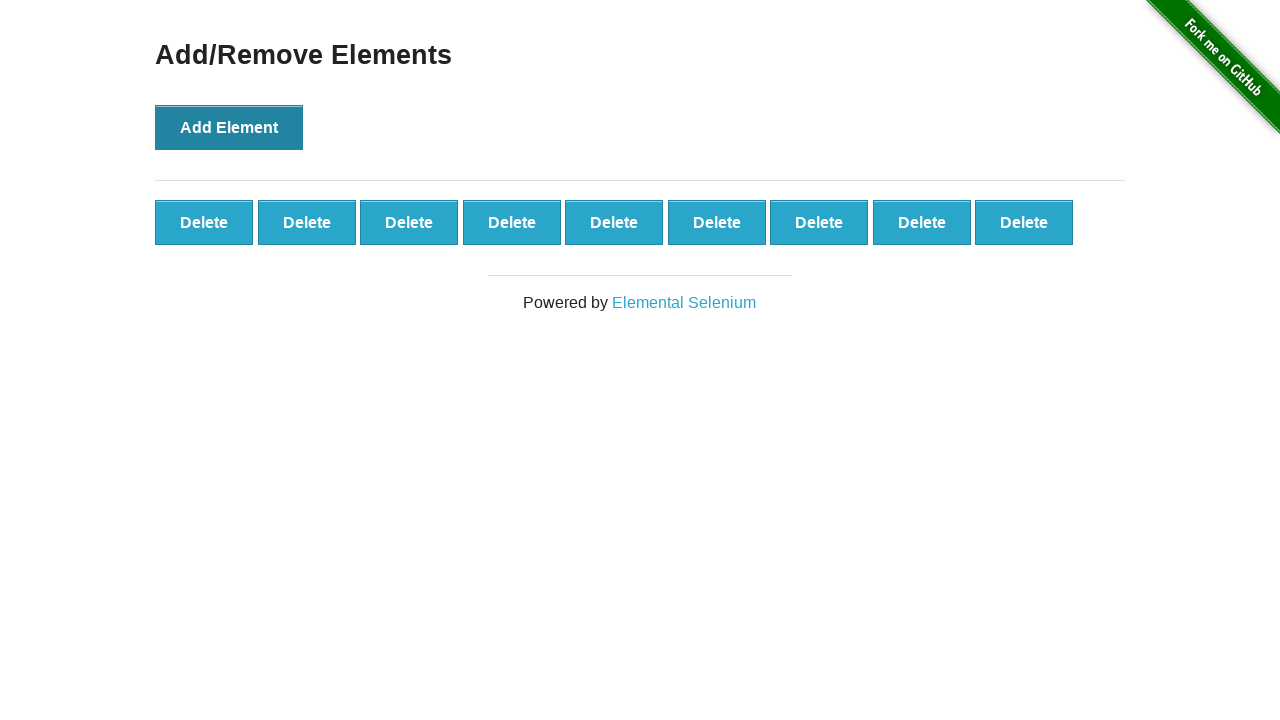